Tests drag and drop functionality on the jQuery UI droppable demo page by dragging an element to a drop target and verifying the drop was successful

Starting URL: http://jqueryui.com/droppable/

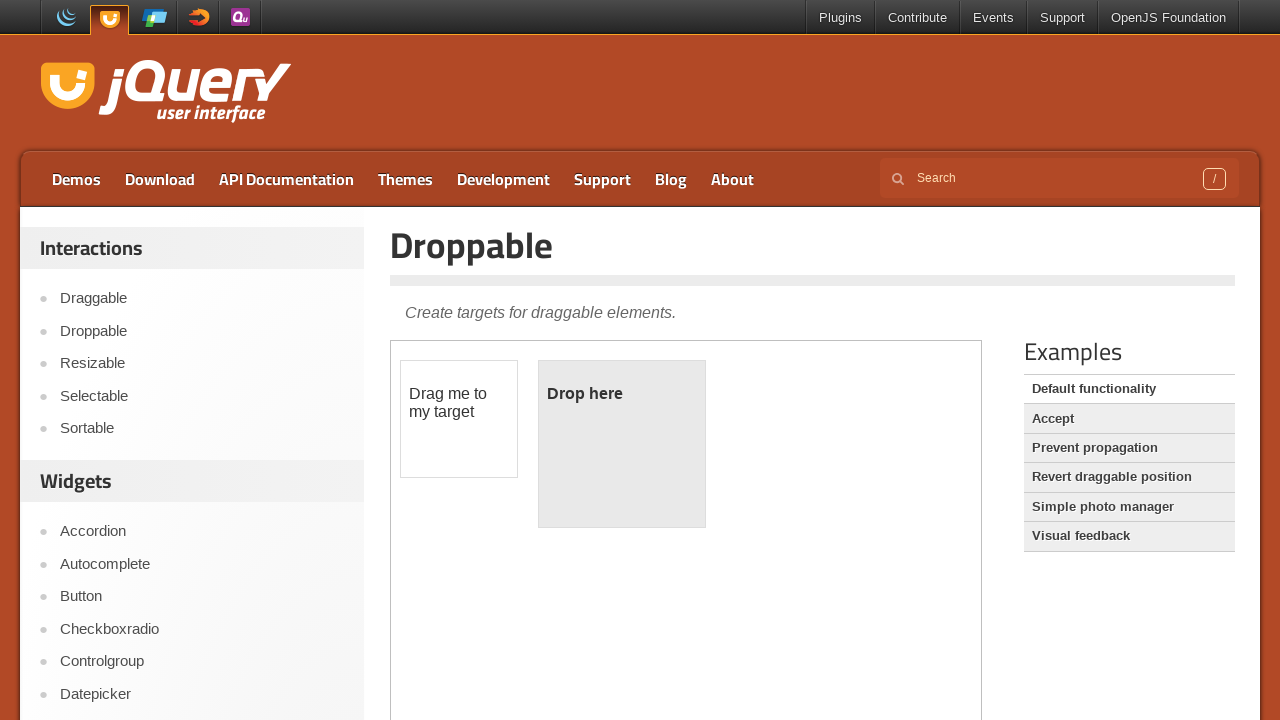

Located demo iframe
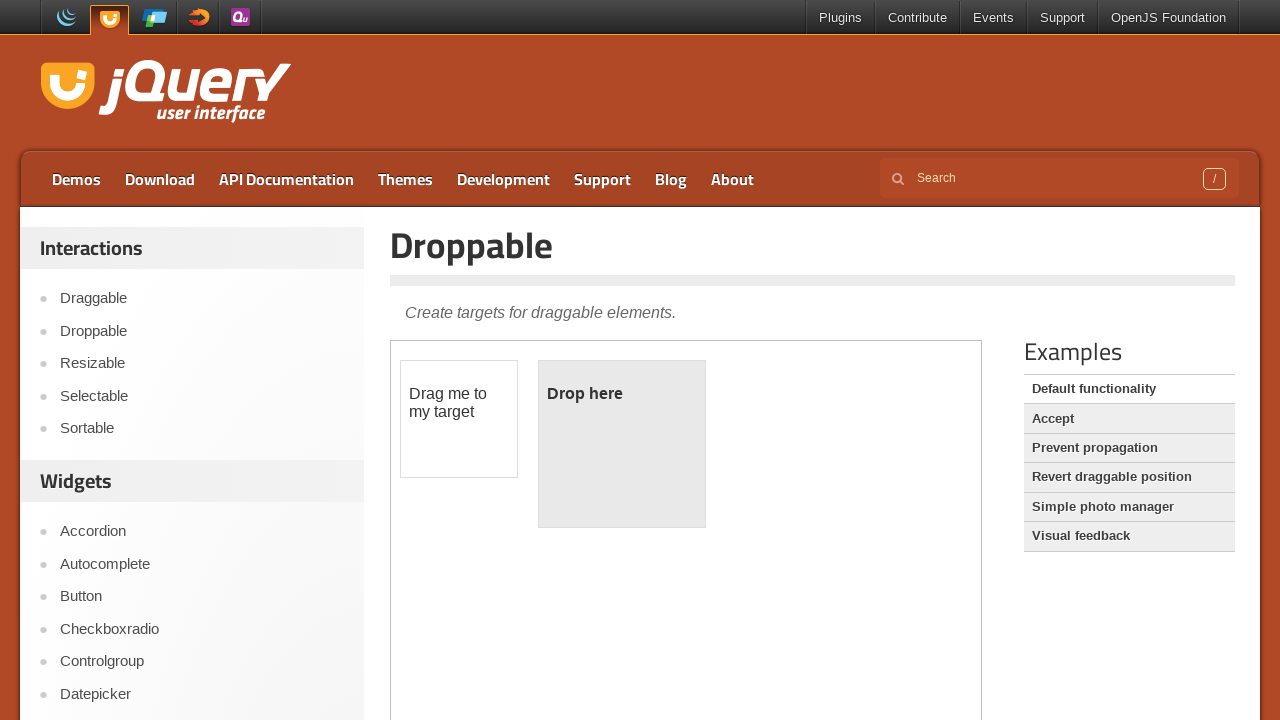

Located draggable element
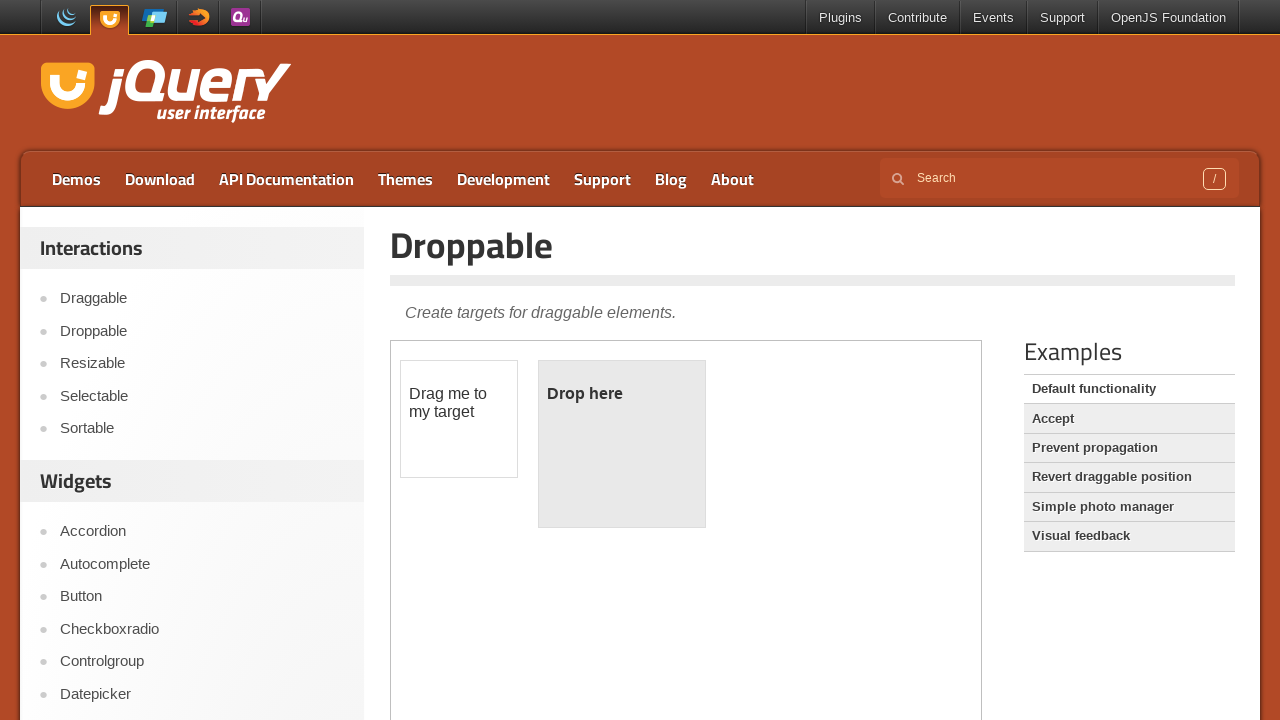

Located droppable target element
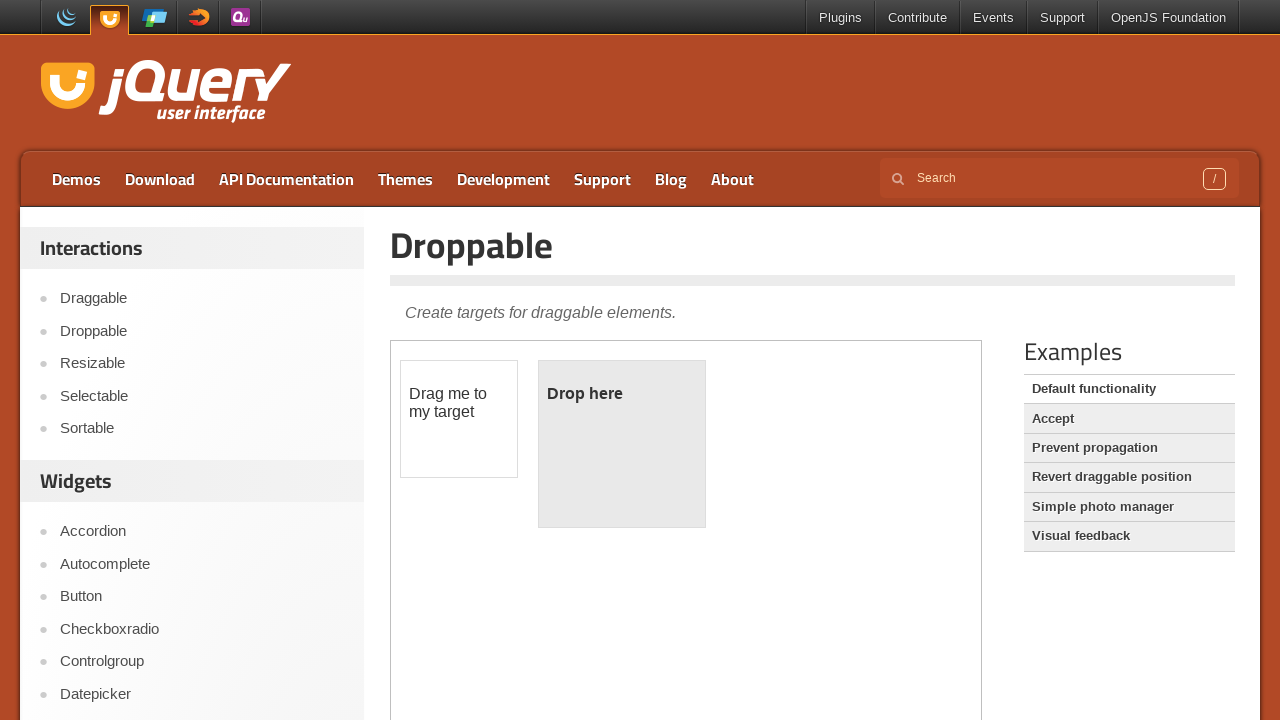

Draggable element became visible
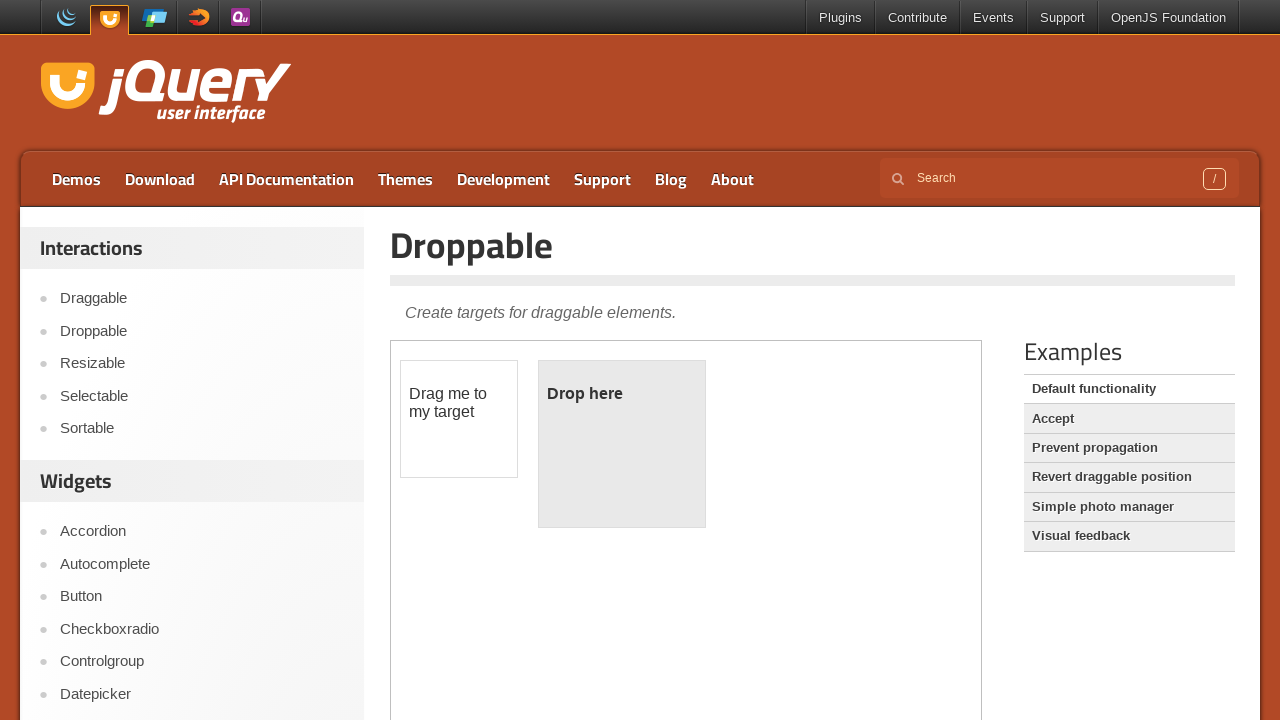

Droppable element became visible
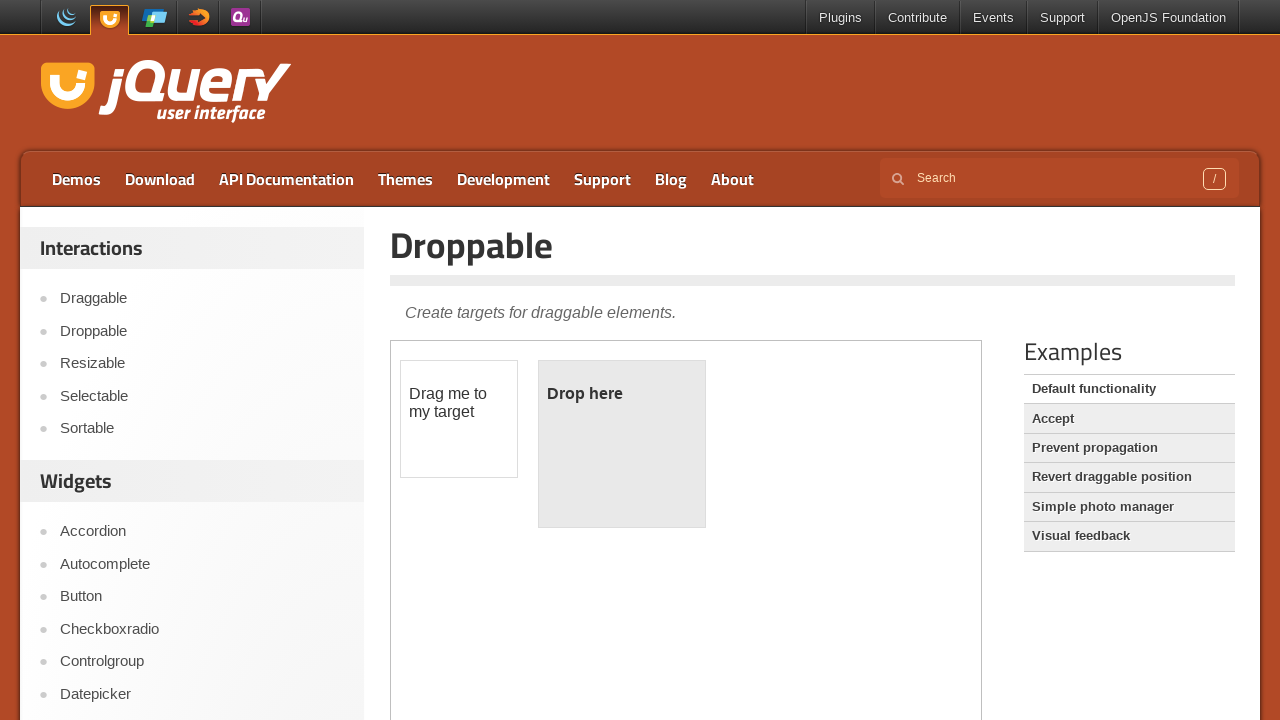

Dragged element to drop target at (622, 444)
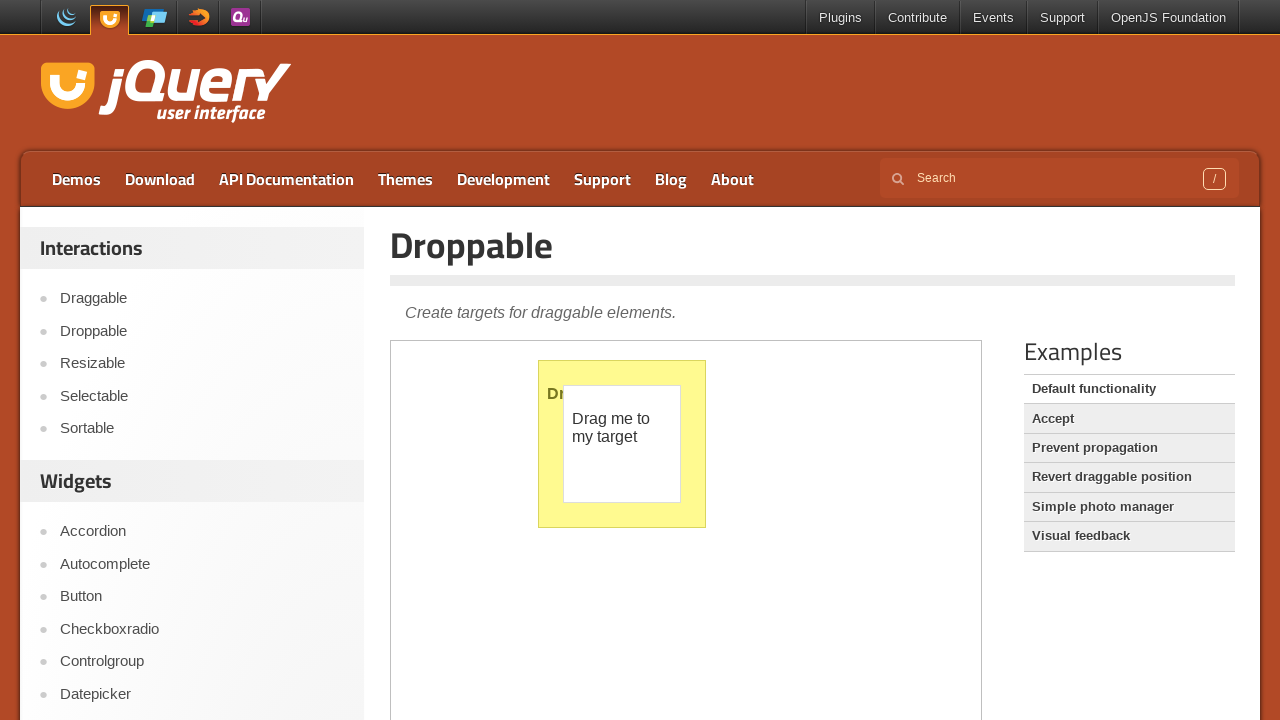

Retrieved text content from droppable element
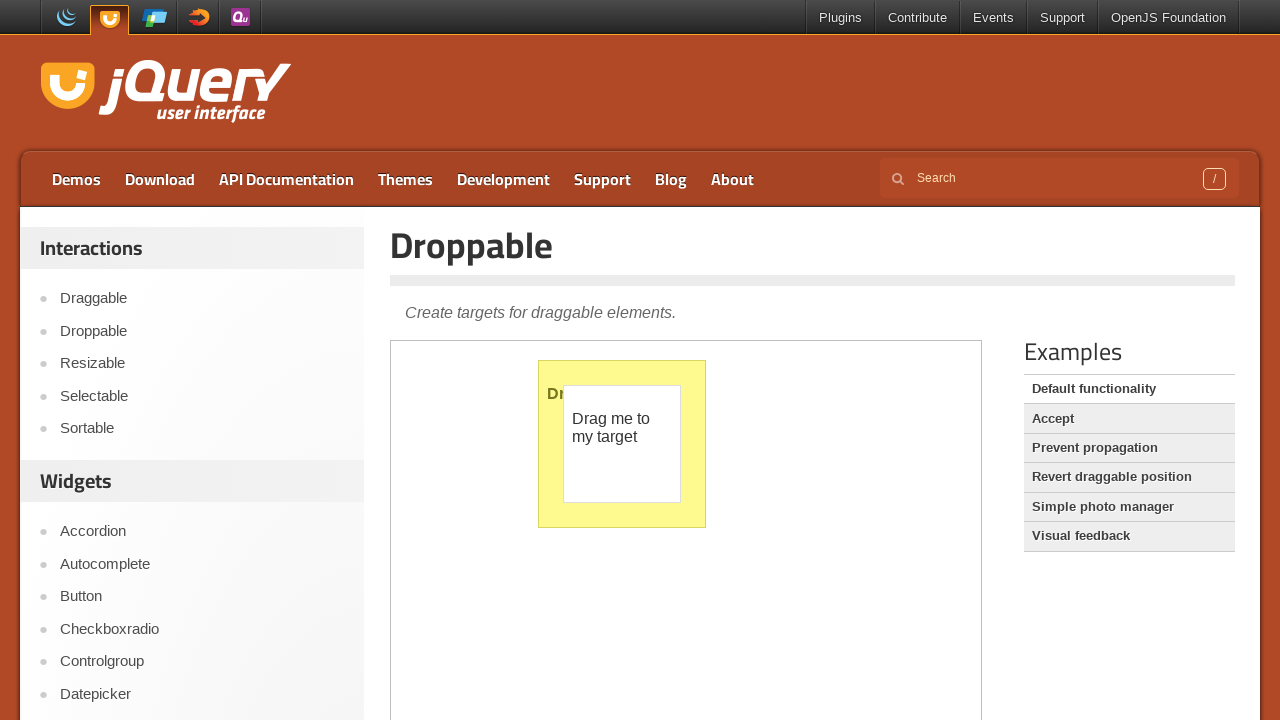

Verified drop was successful - text shows 'Dropped!'
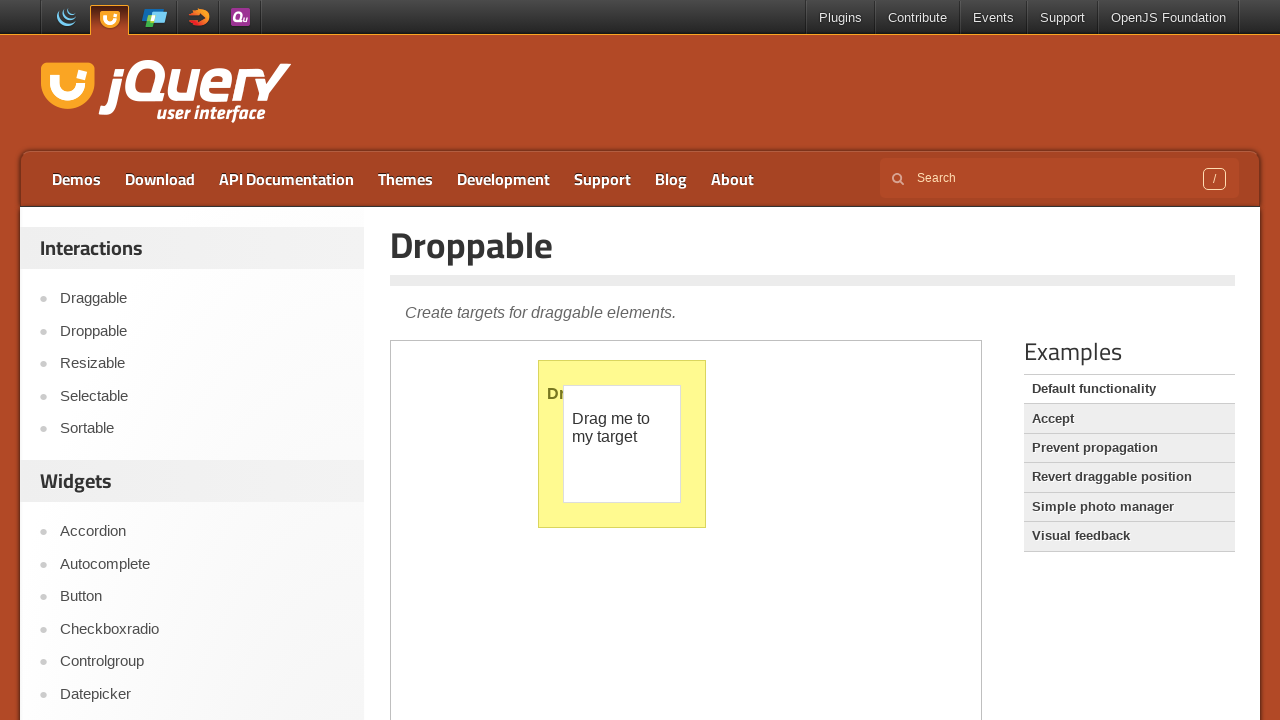

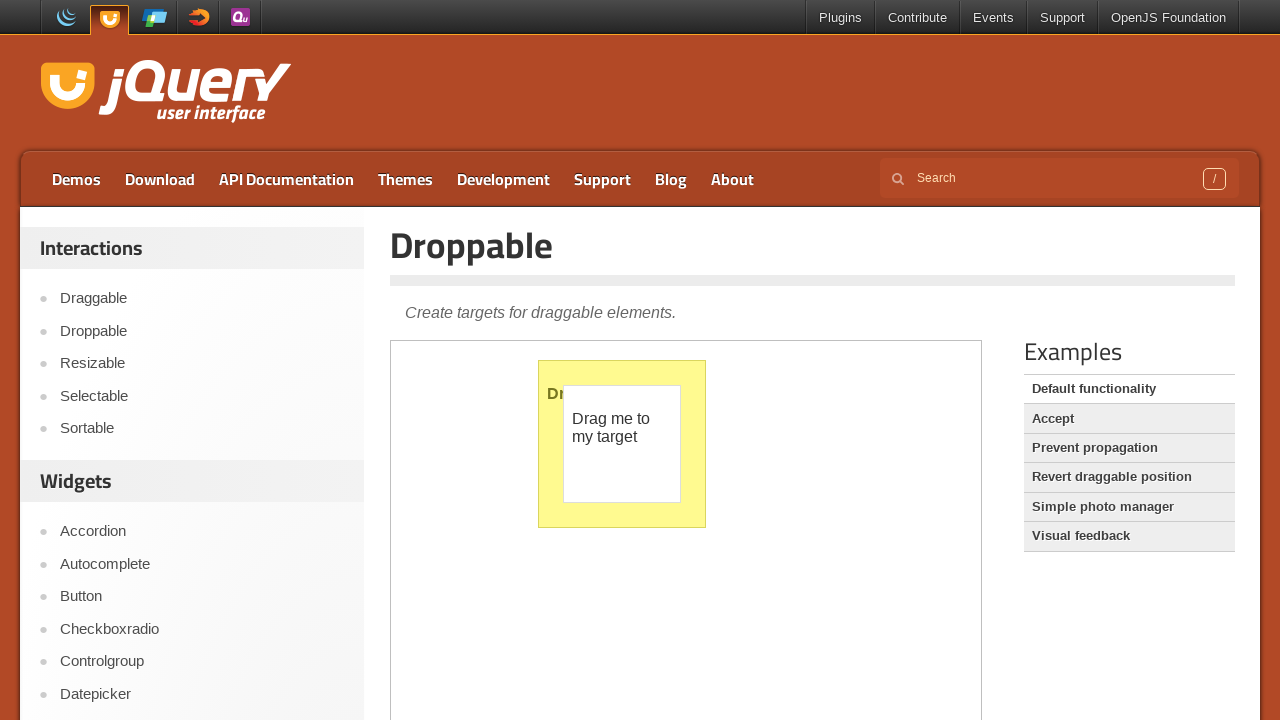